Navigates to linux.org and then redirects to Microsoft website

Starting URL: http://linux.org

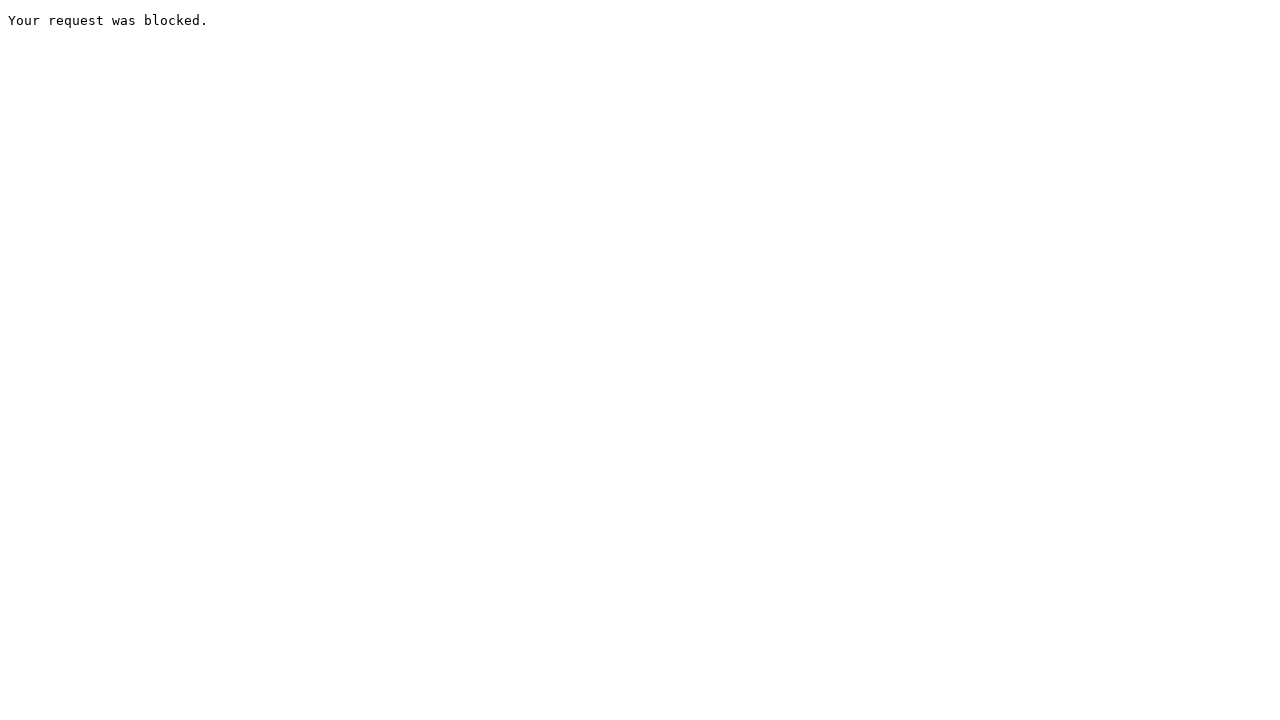

Navigated to http://linux.org
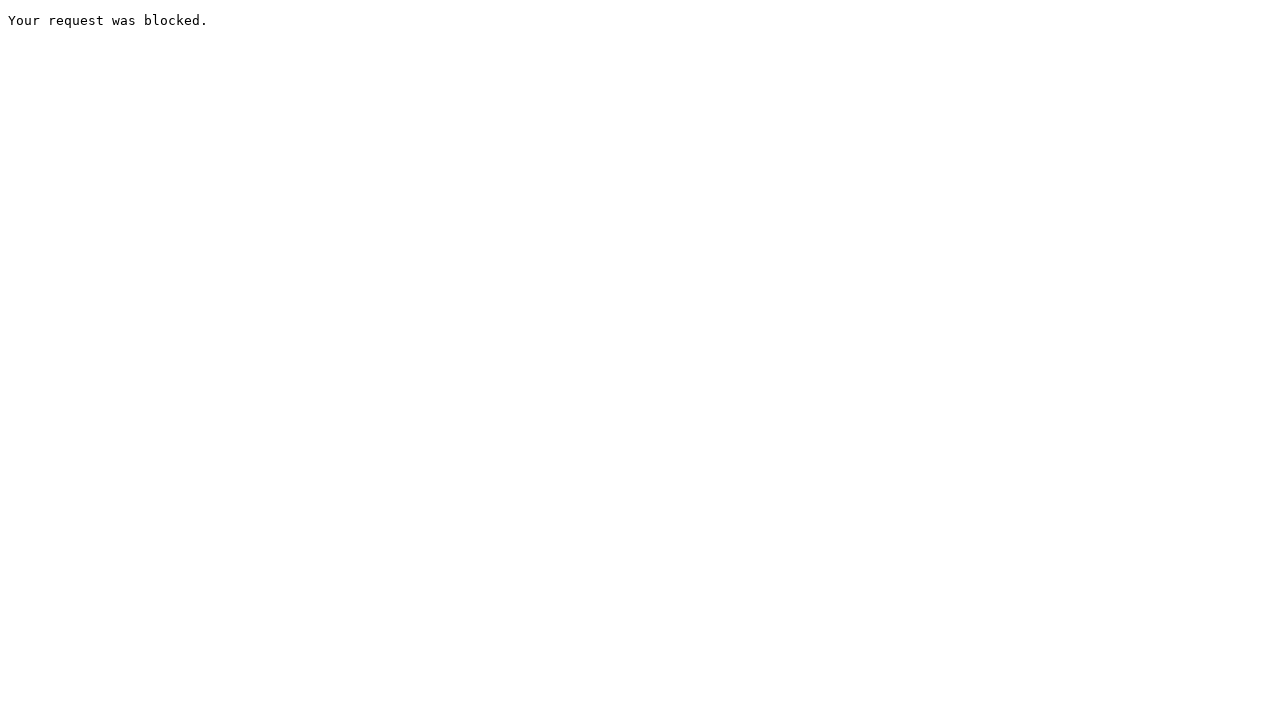

Navigated to https://www.microsoft.com
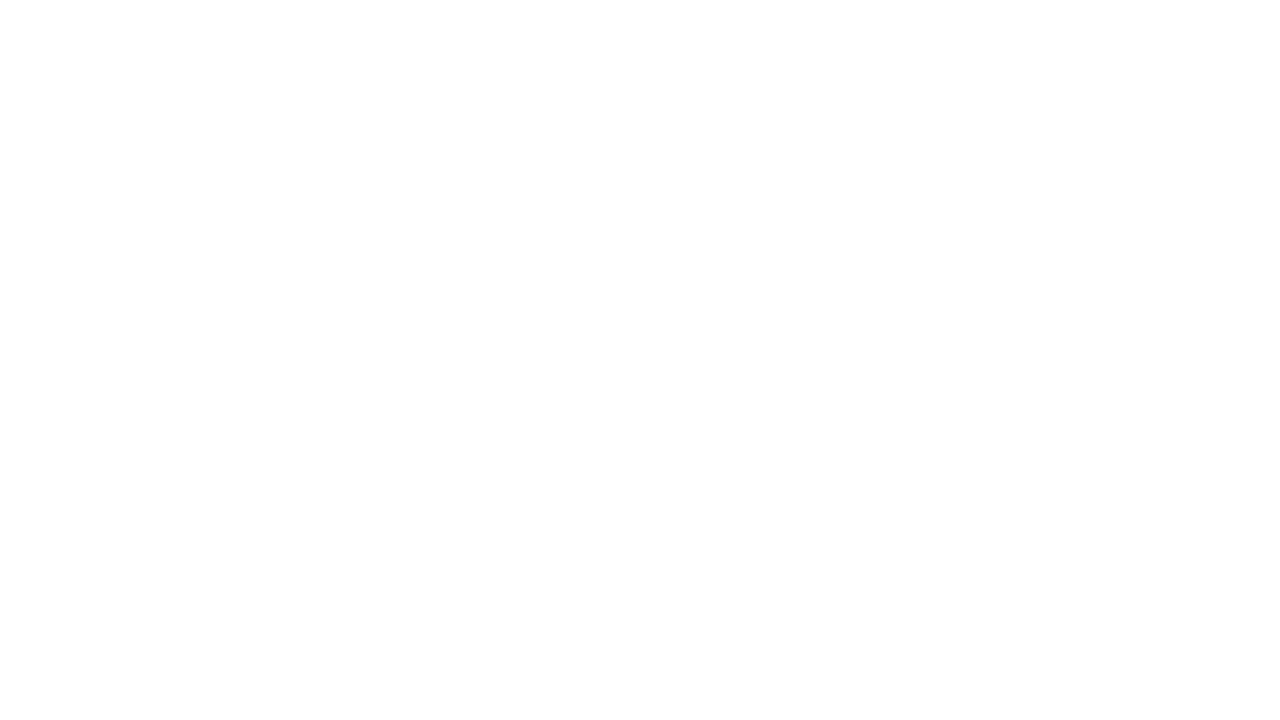

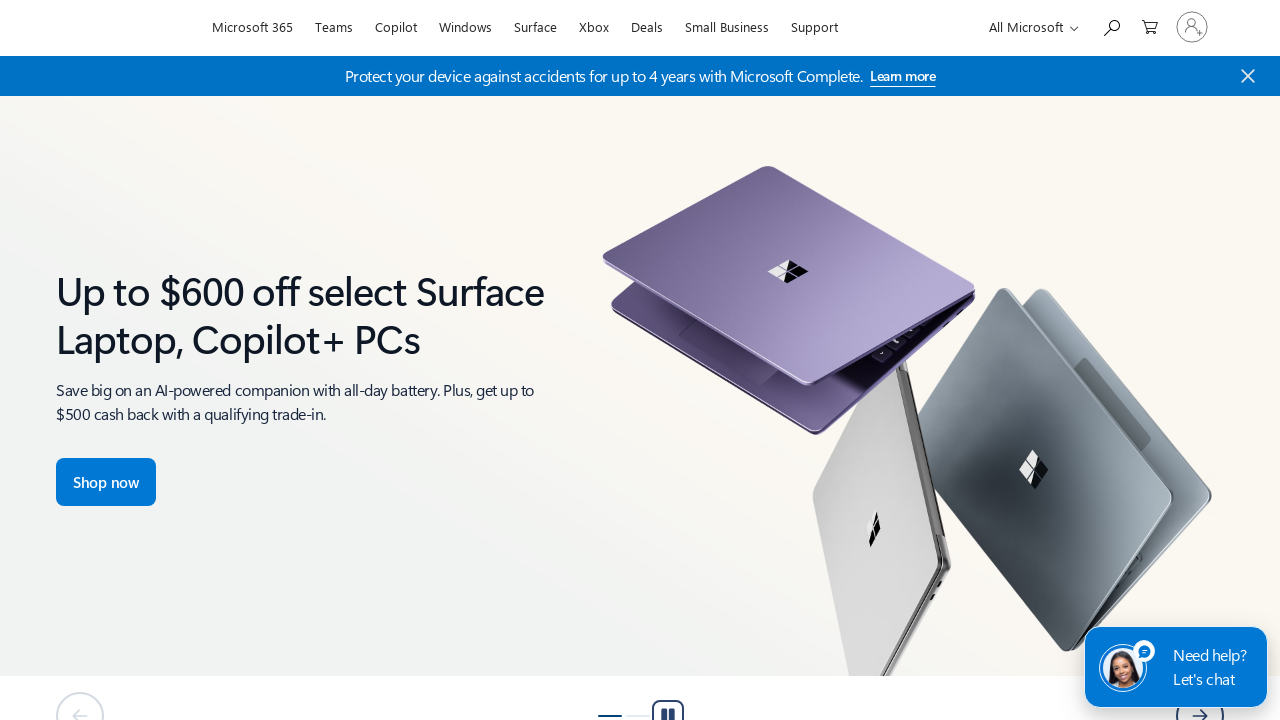